Tests the full name input field on the text box page by entering a name and verifying it appears in the submitted form results

Starting URL: https://demoqa.com/text-box

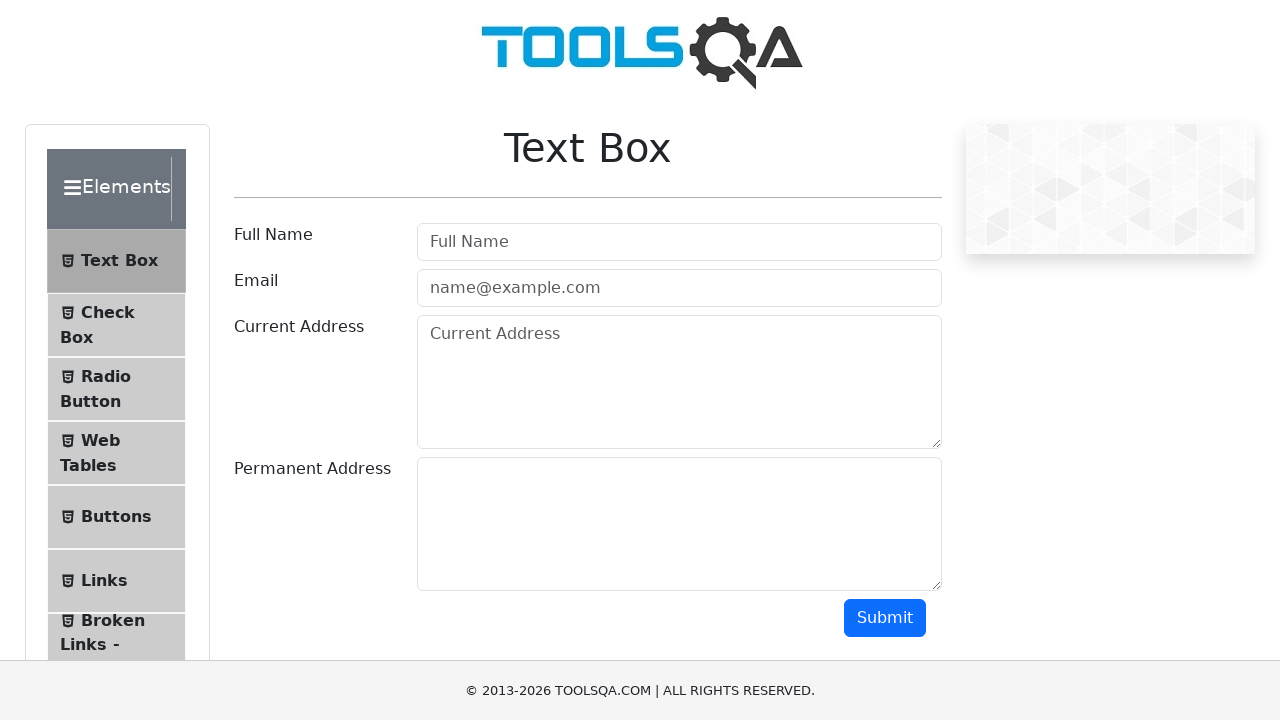

Filled full name field with 'TestUser_123' on #userName
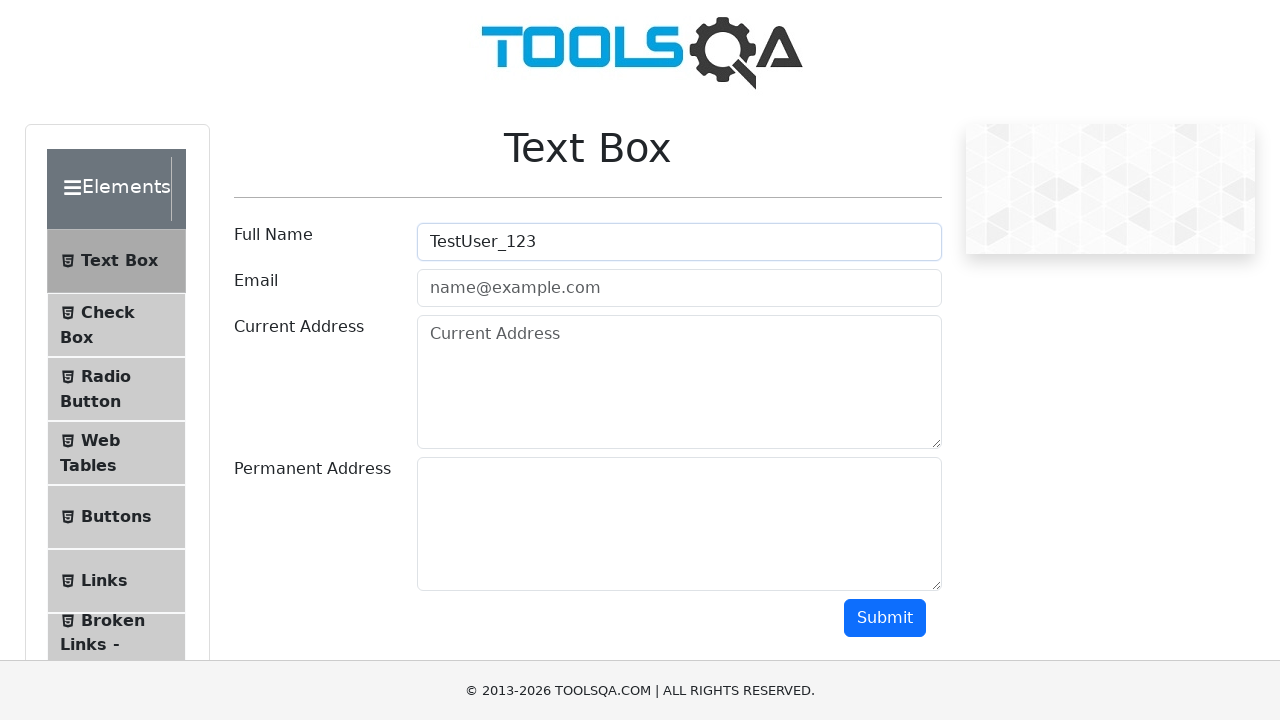

Clicked submit button to submit form at (885, 618) on #submit
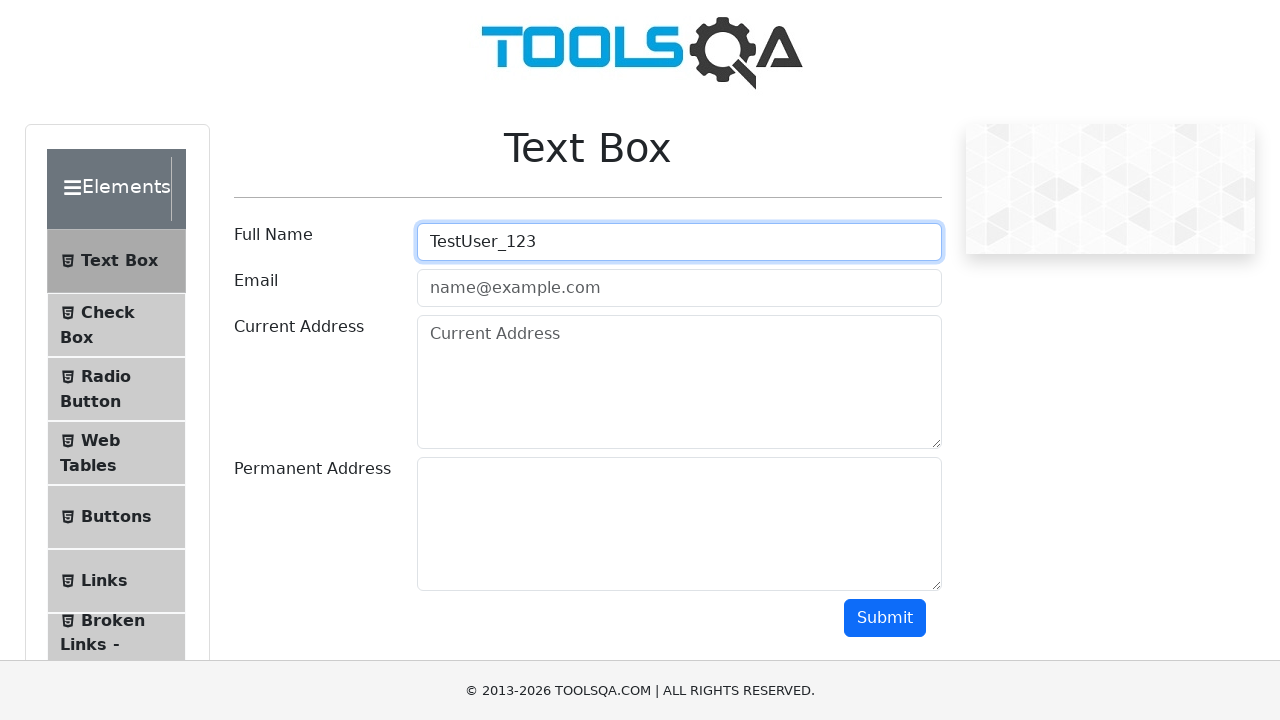

Waited for submitted form results to appear
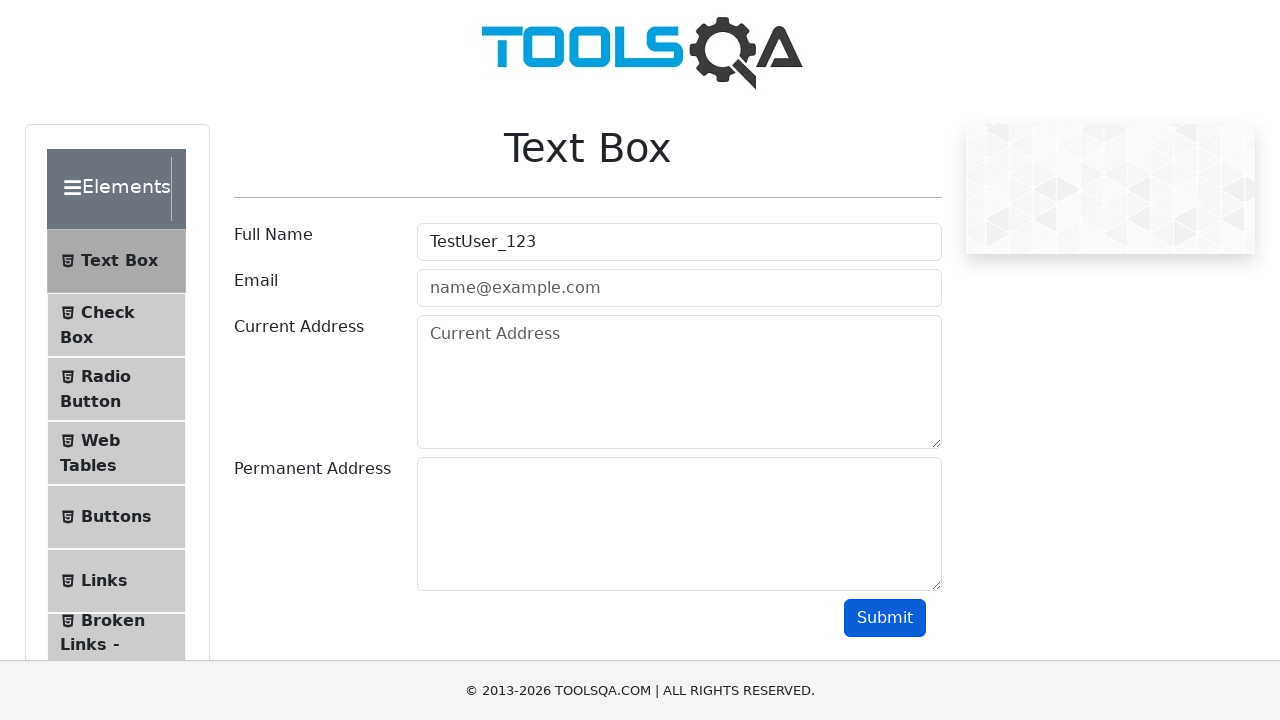

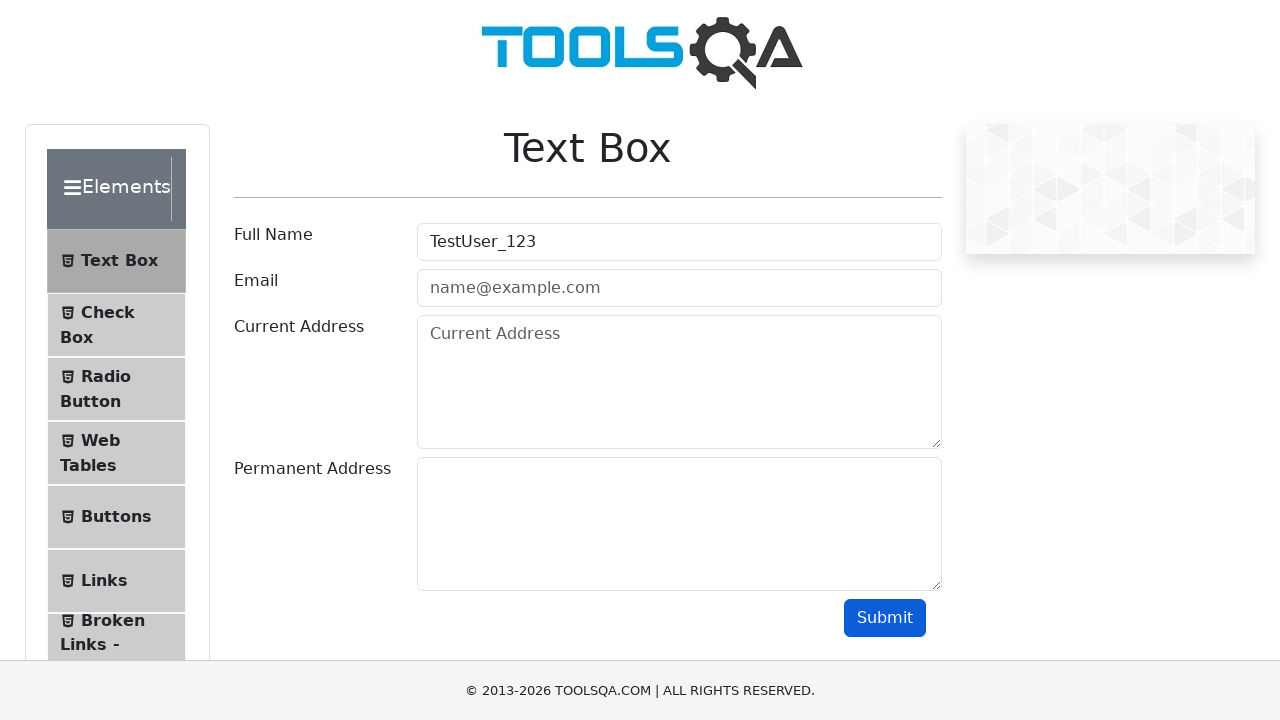